Navigates to Abhibus website and maximizes the browser window

Starting URL: https://www.abhibus.com/

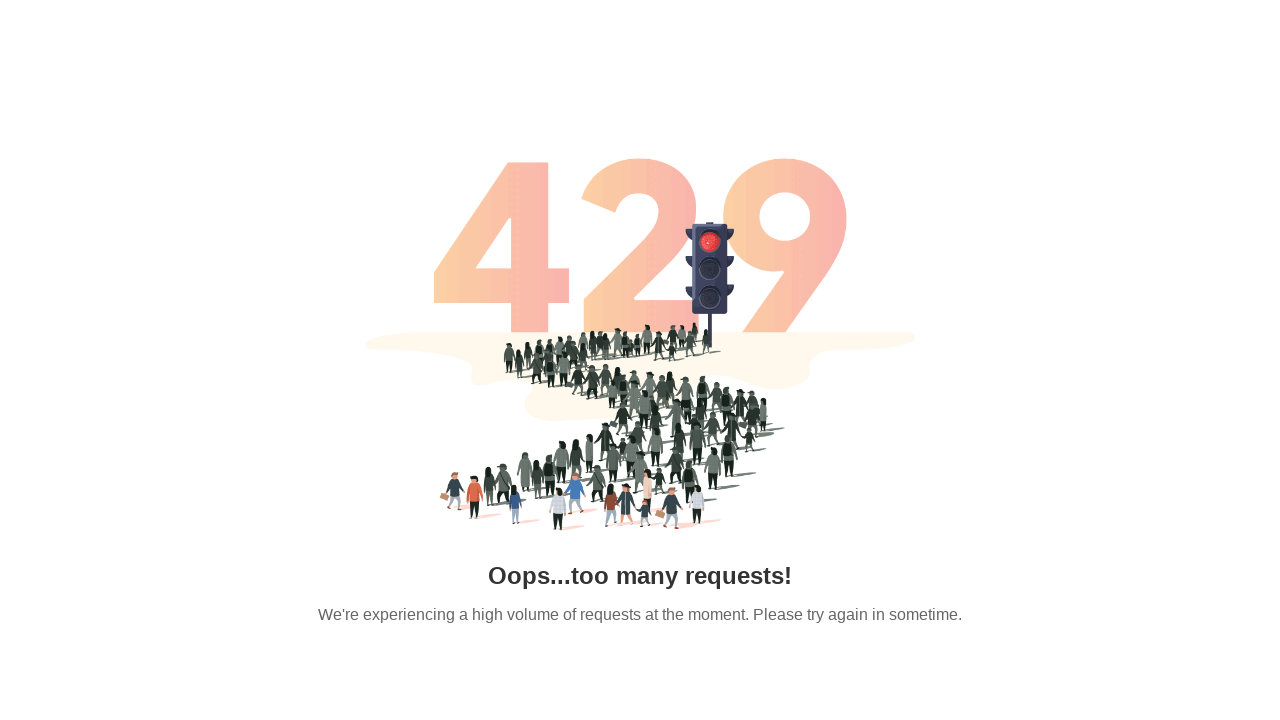

Navigated to Abhibus website
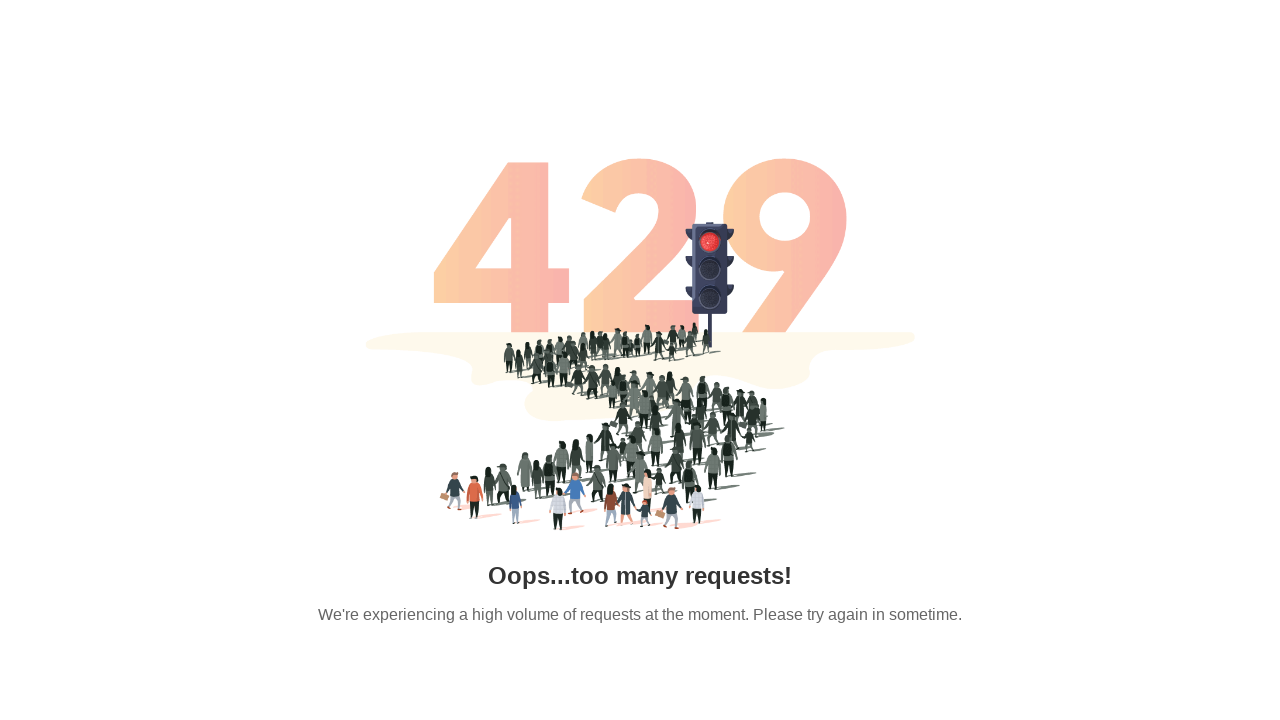

Maximized browser window to 1920x1080
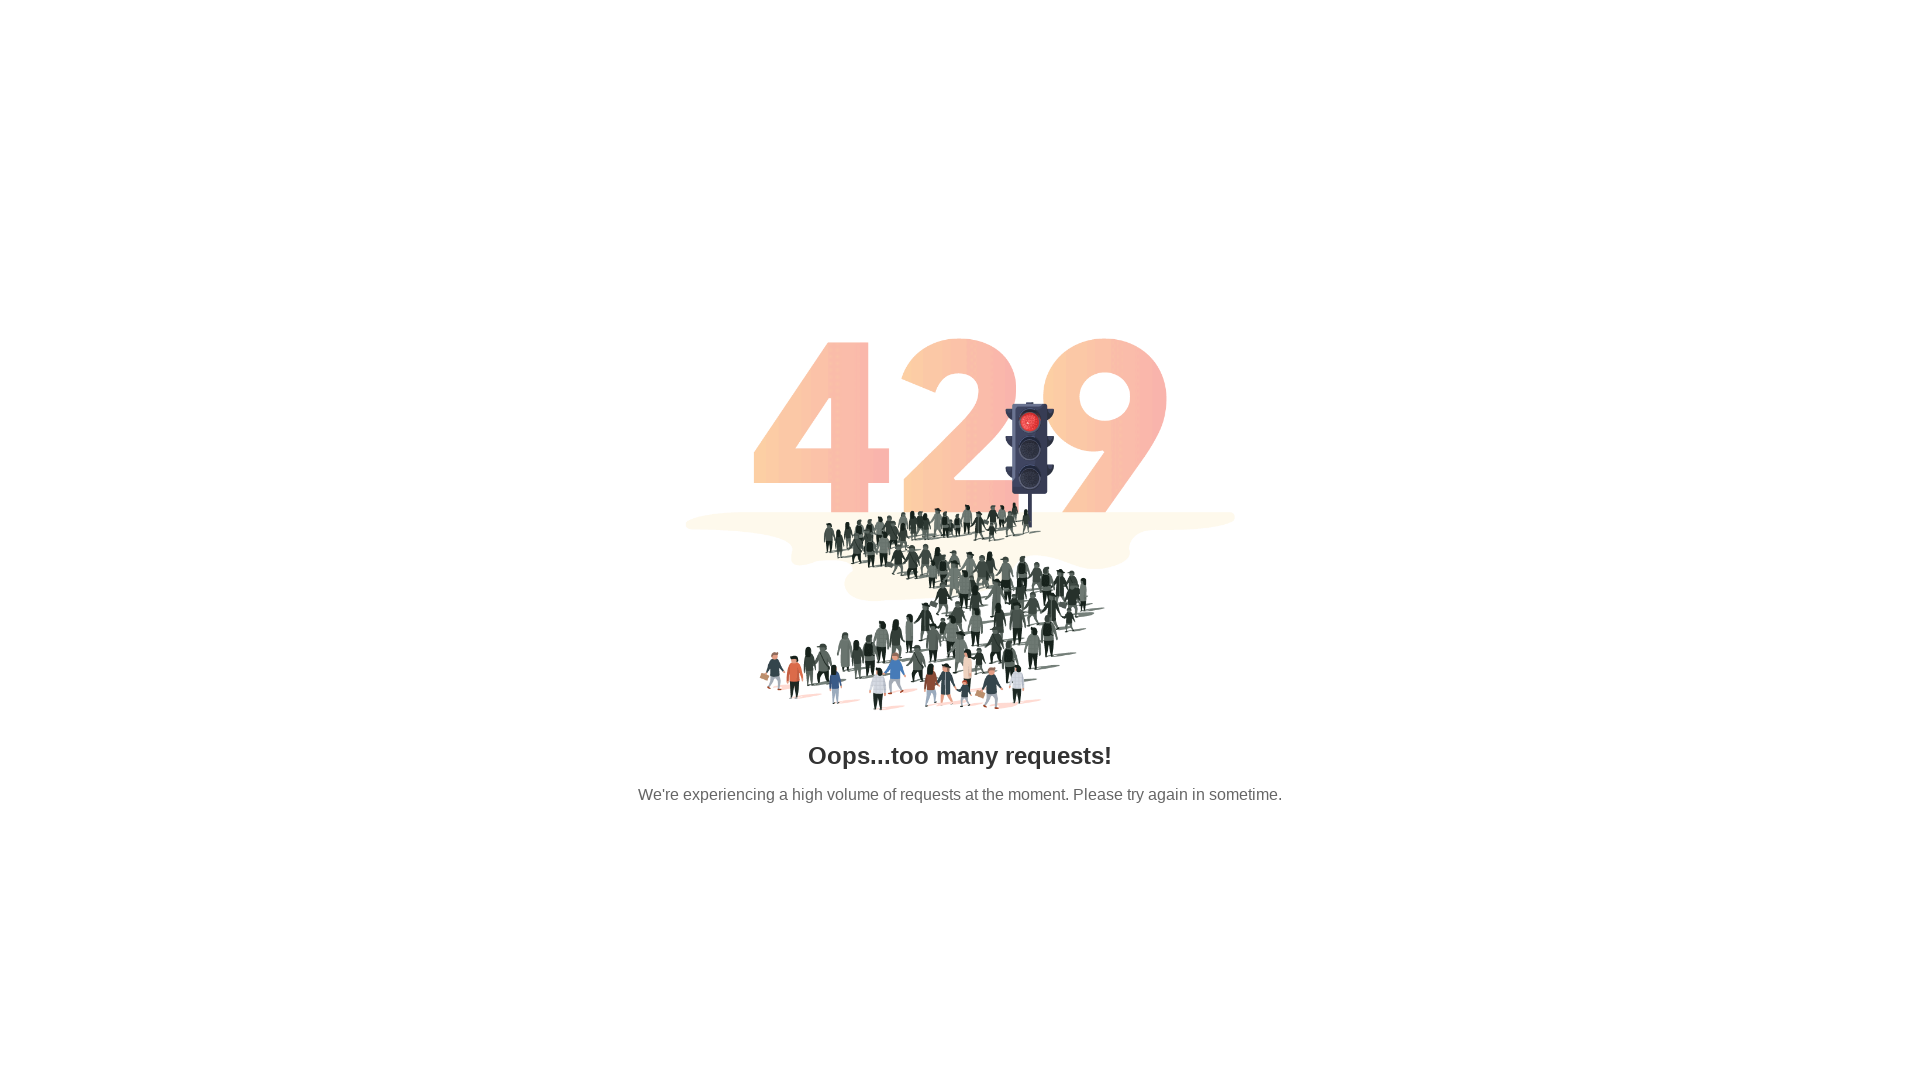

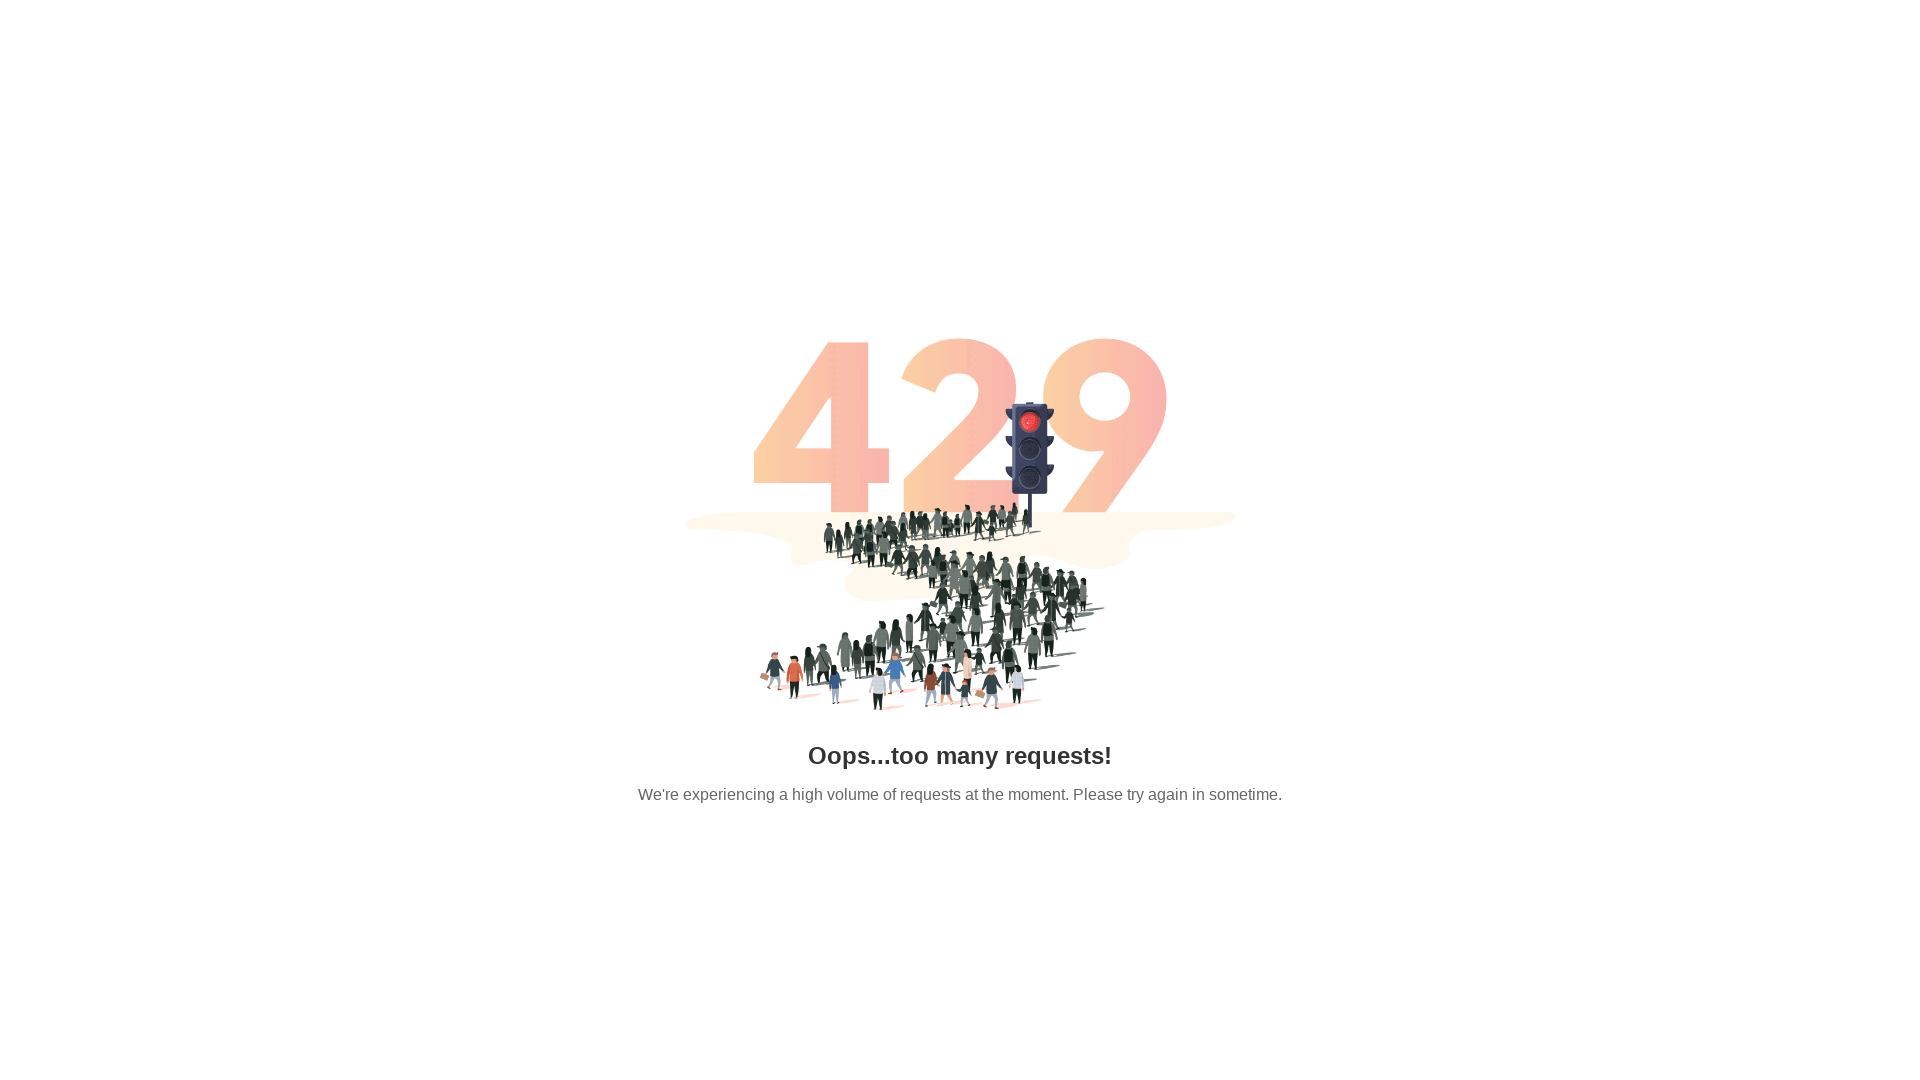